Tests file upload functionality by selecting a file via the file input field and submitting the upload form, then verifying the uploaded filename is displayed.

Starting URL: https://the-internet.herokuapp.com/upload

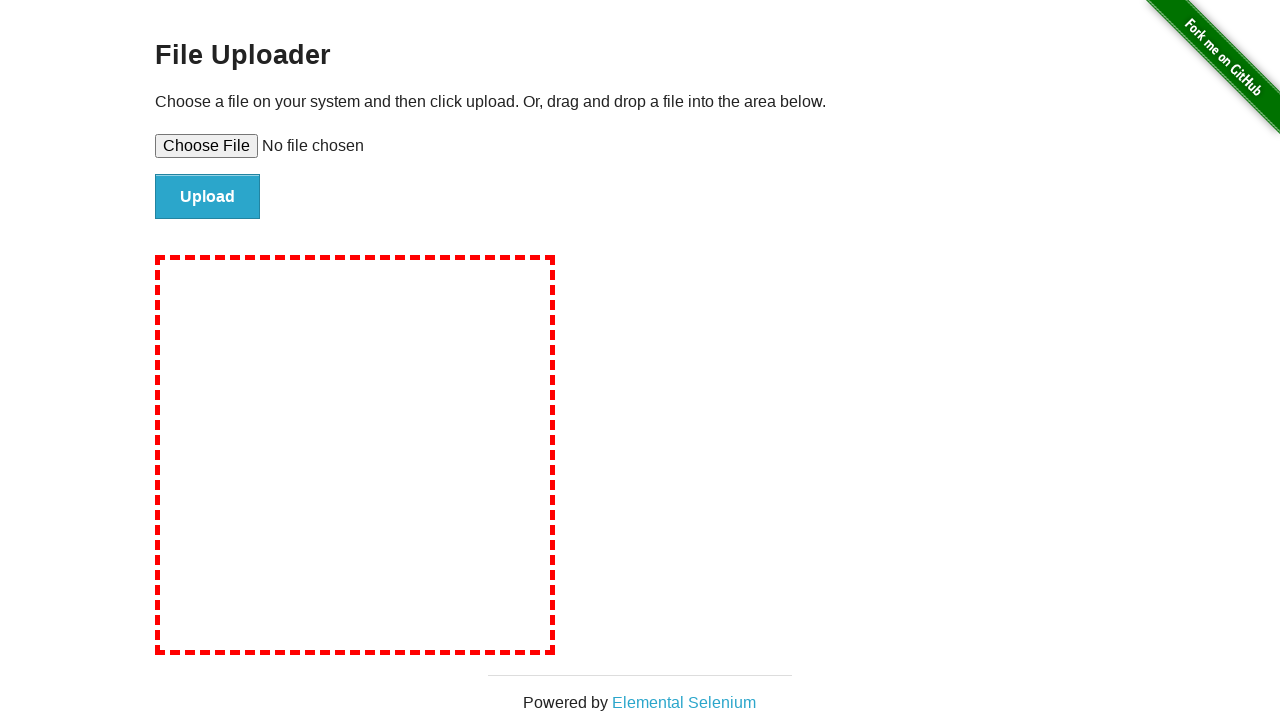

Selected test-upload-file.txt via file input field
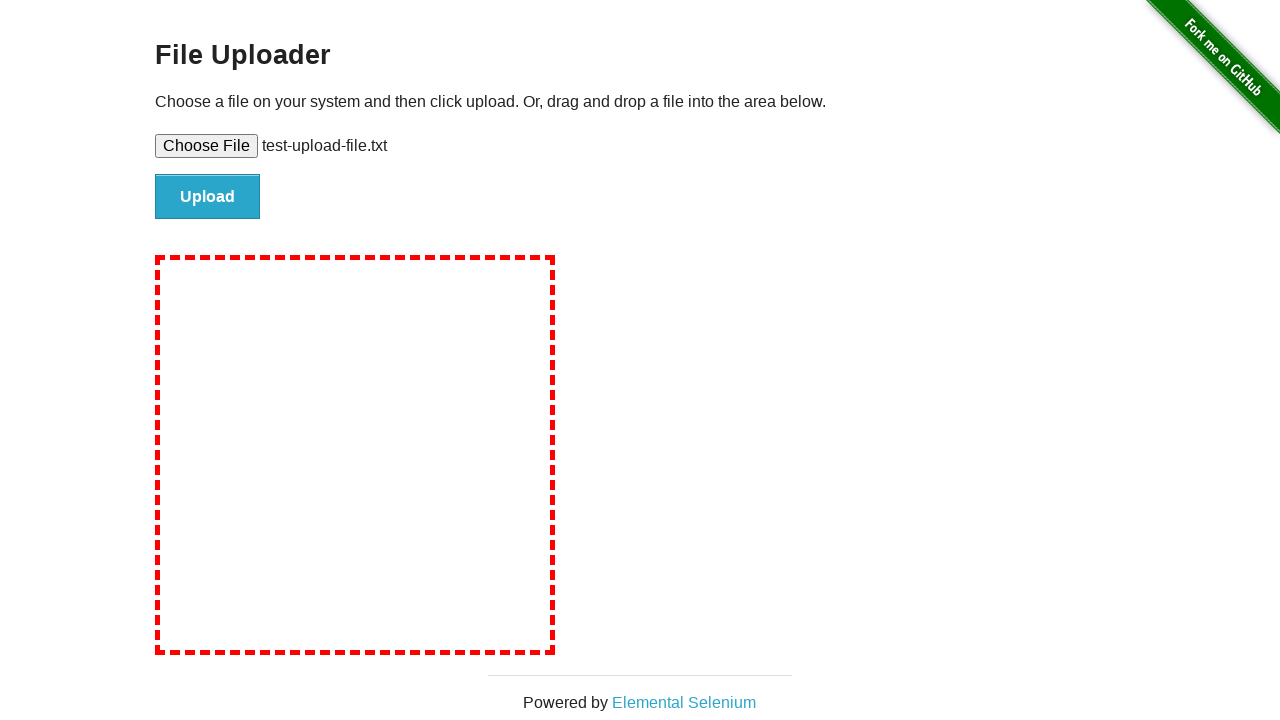

Clicked submit button to upload file at (208, 197) on #file-submit
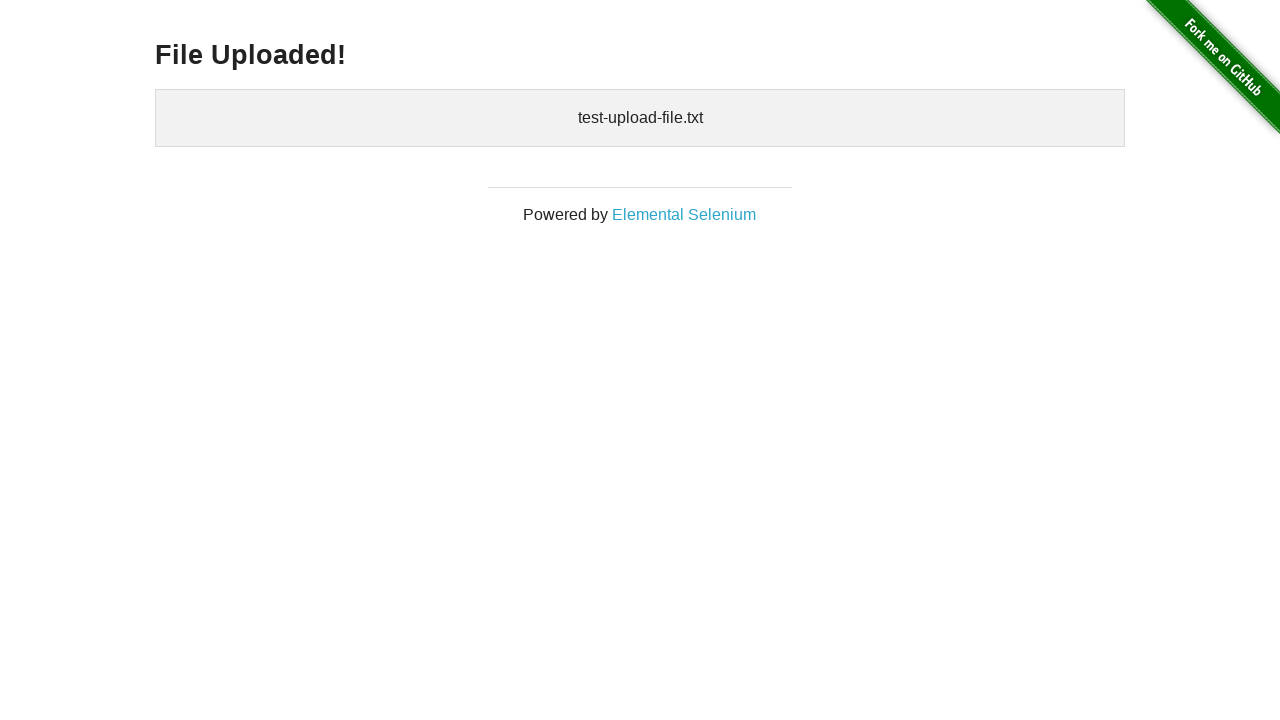

Verified uploaded filename is displayed in #uploaded-files element
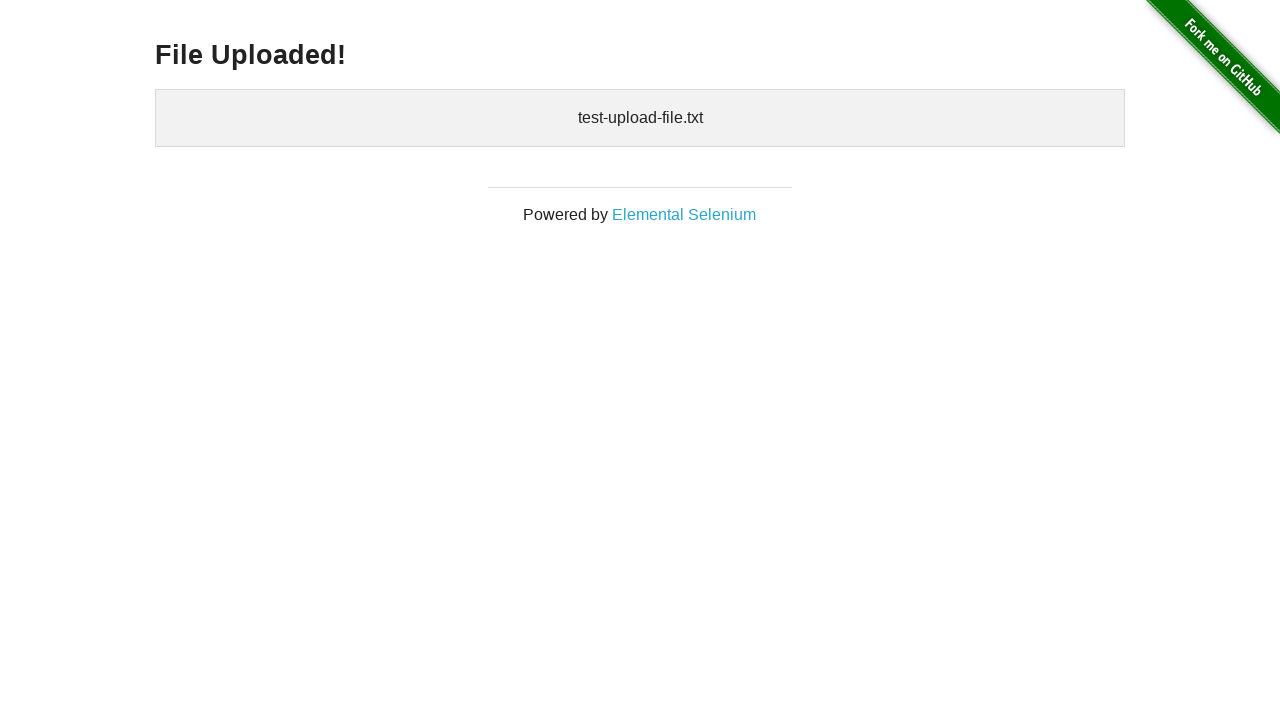

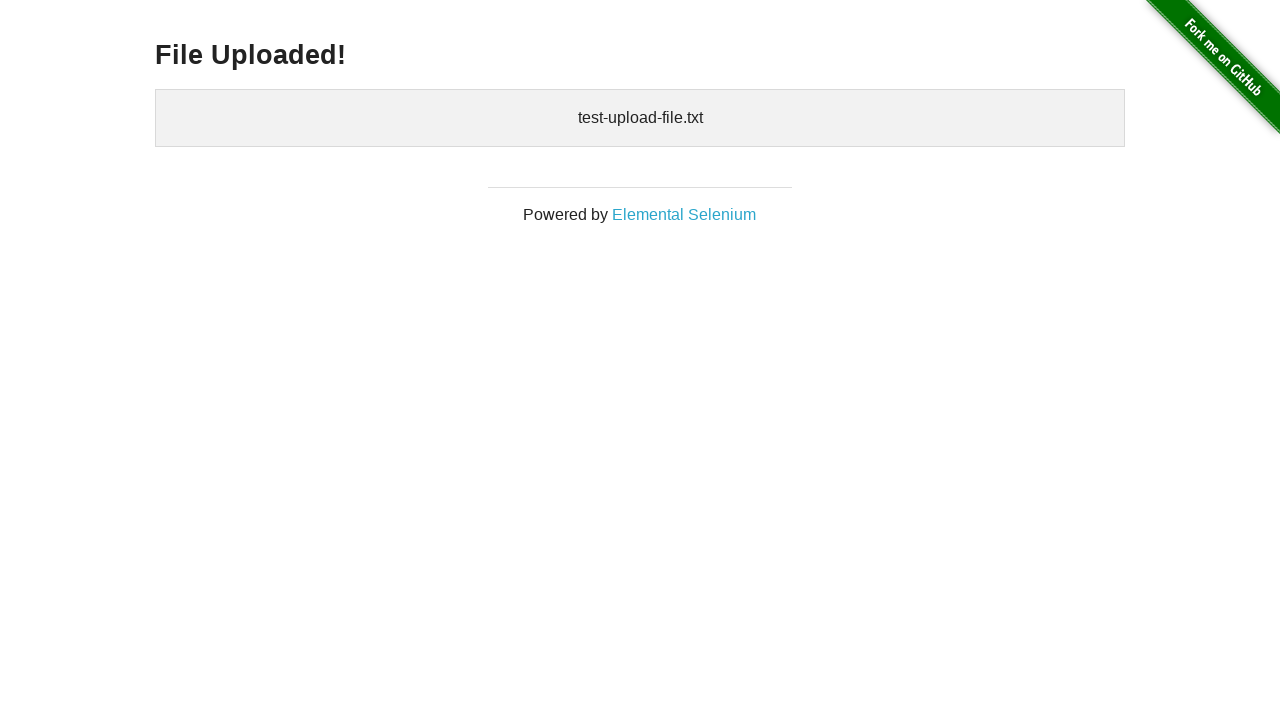